Tests page scrolling functionality by scrolling to the bottom of the page using JavaScript, then scrolling back to the top.

Starting URL: https://www.selenium.dev/selenium/web/scrolling_tests/frame_with_nested_scrolling_frame_out_of_view.html

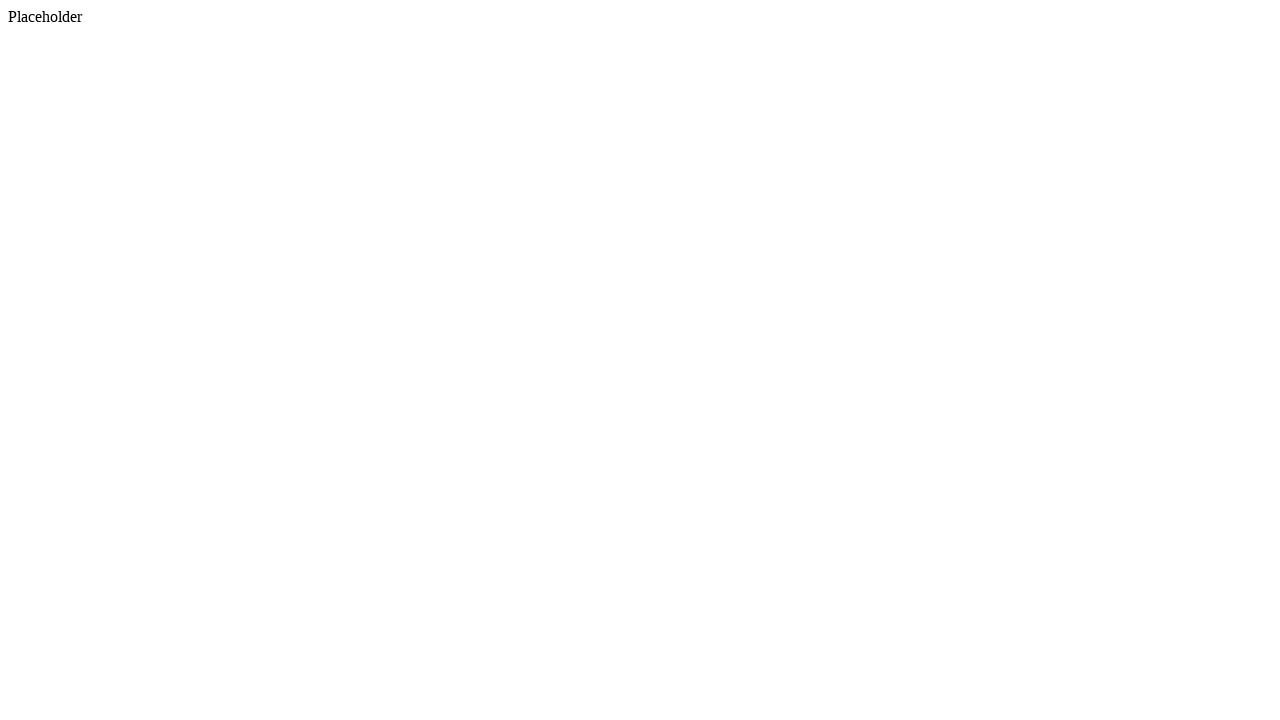

Navigated to page with nested scrolling frames
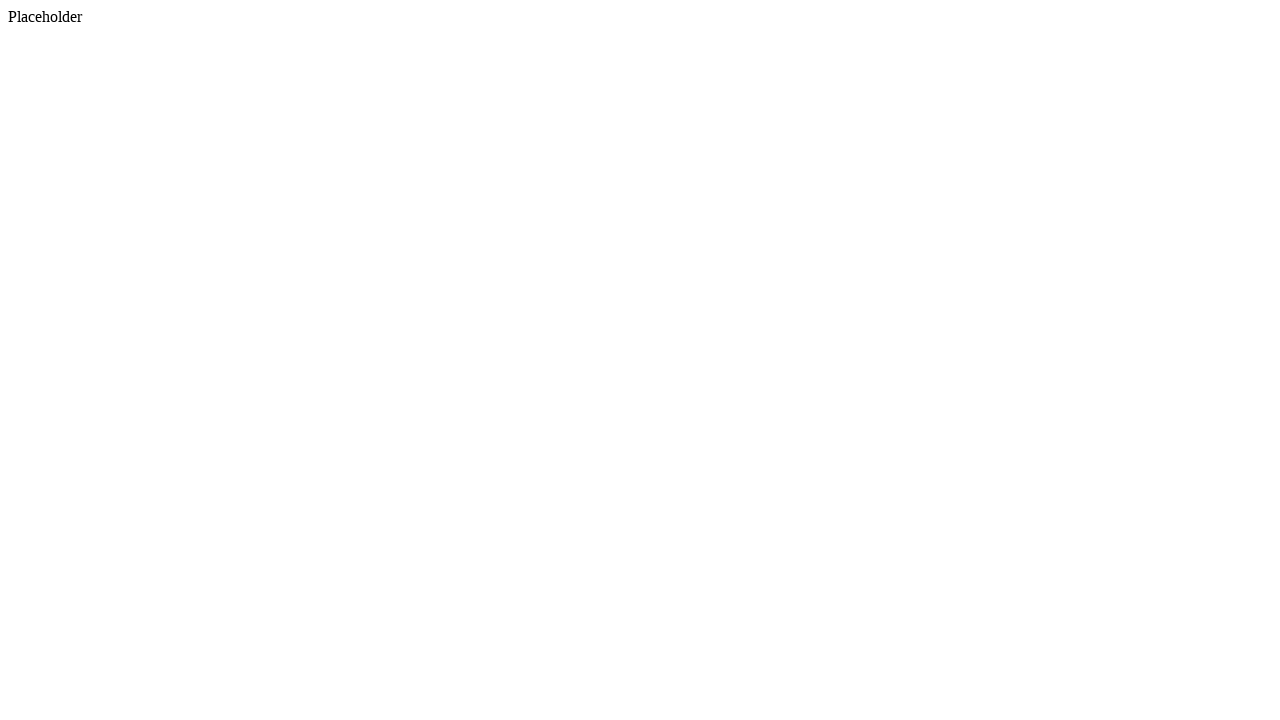

Scrolled to bottom of page using JavaScript
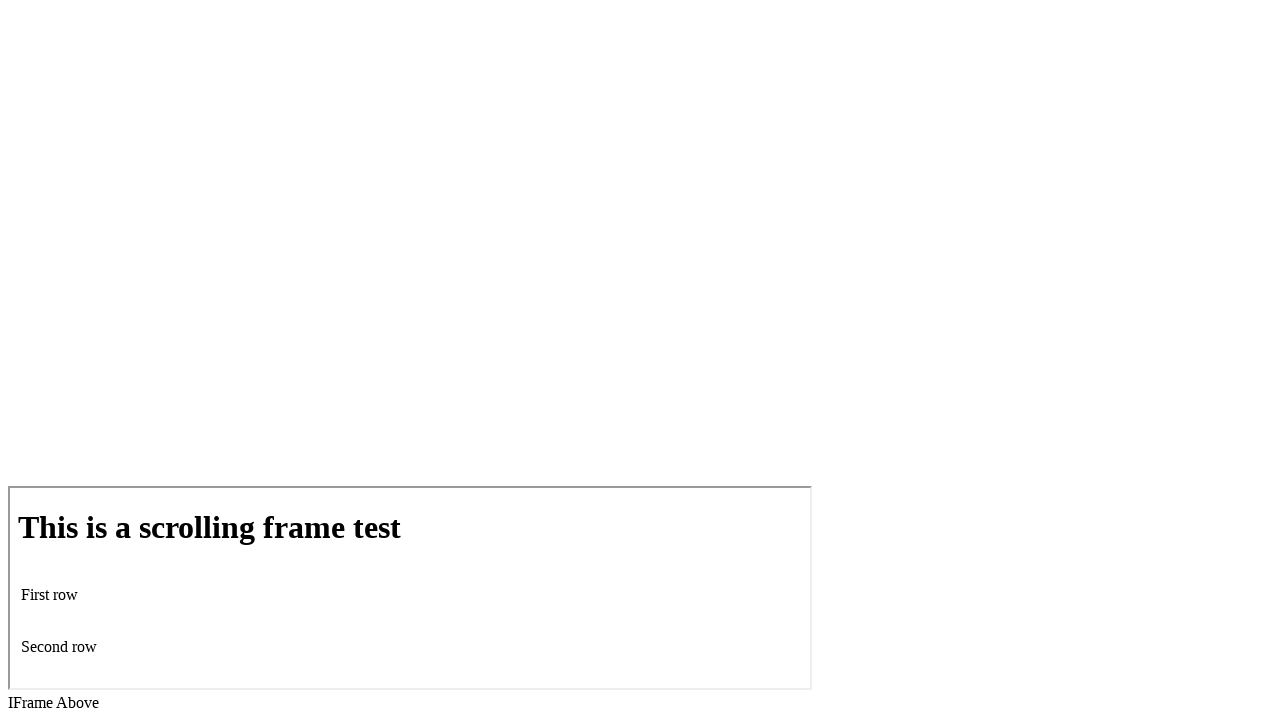

Waited 1 second to observe scroll to bottom
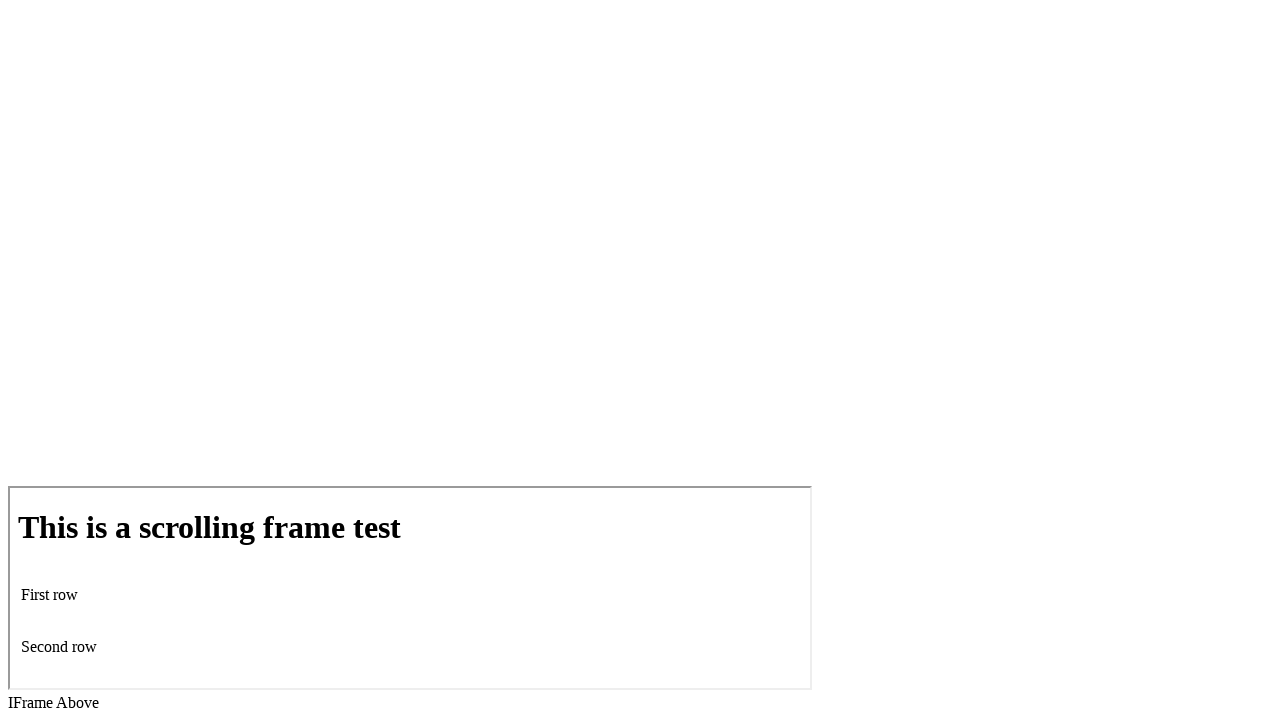

Scrolled back to top of page using JavaScript
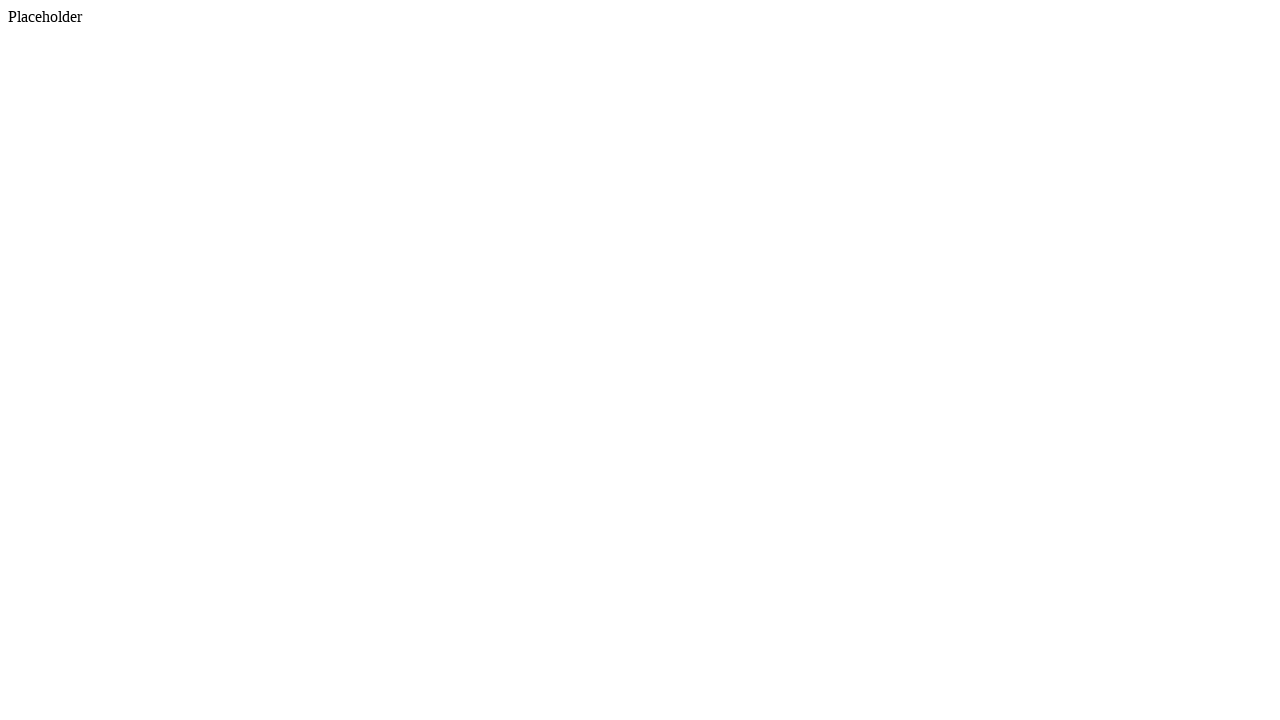

Waited 1 second to observe scroll to top
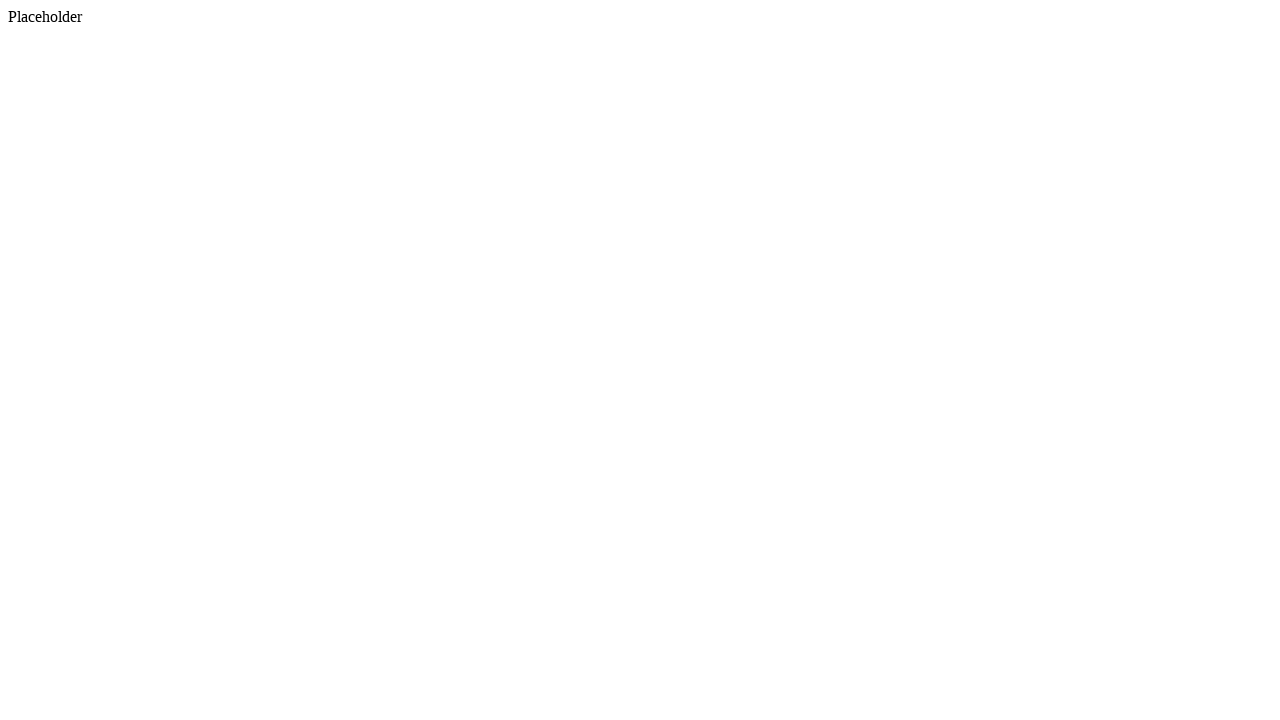

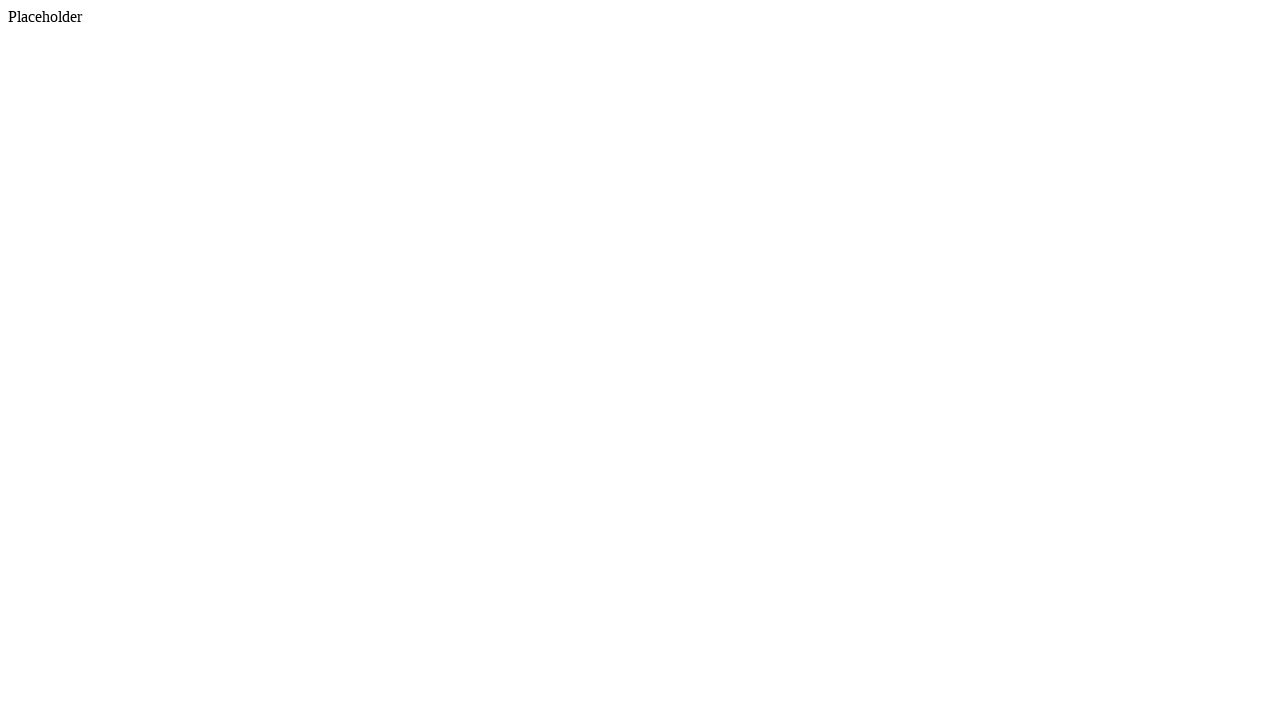